Tests a text box form by filling in full name, email, and address fields then submitting

Starting URL: https://demoqa.com/text-box

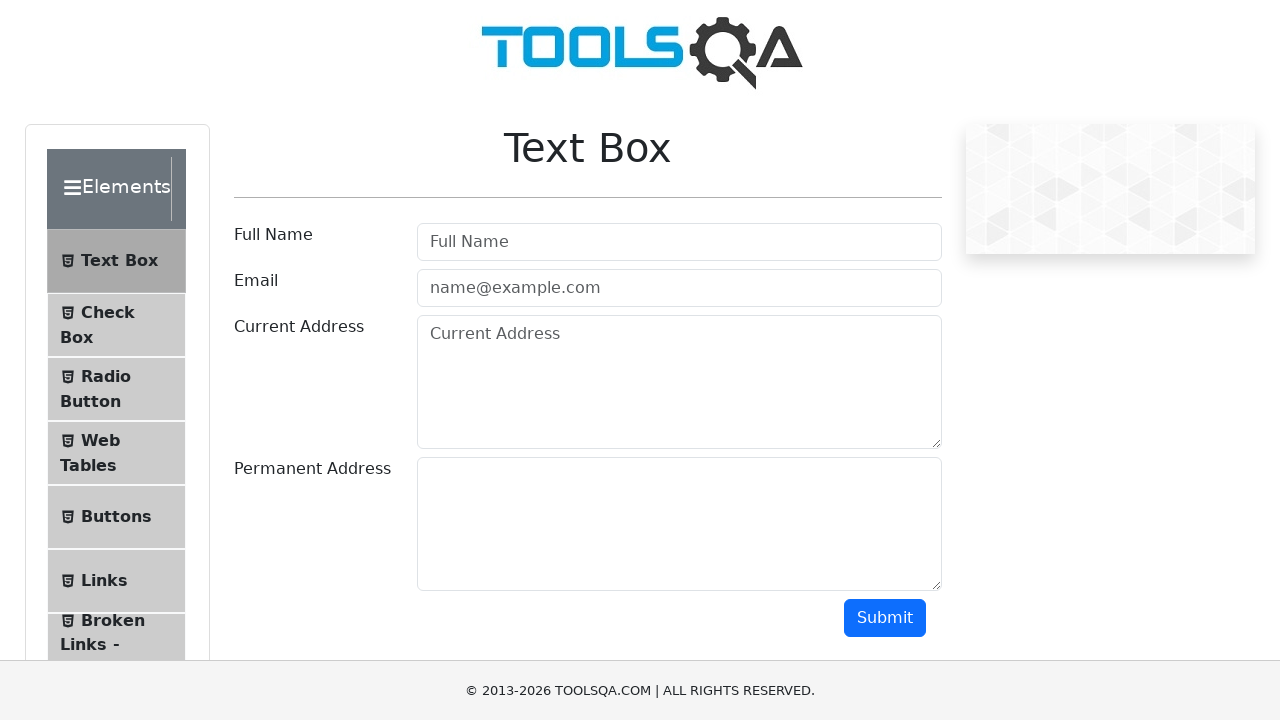

Filled full name field with 'Nurik' on #userName
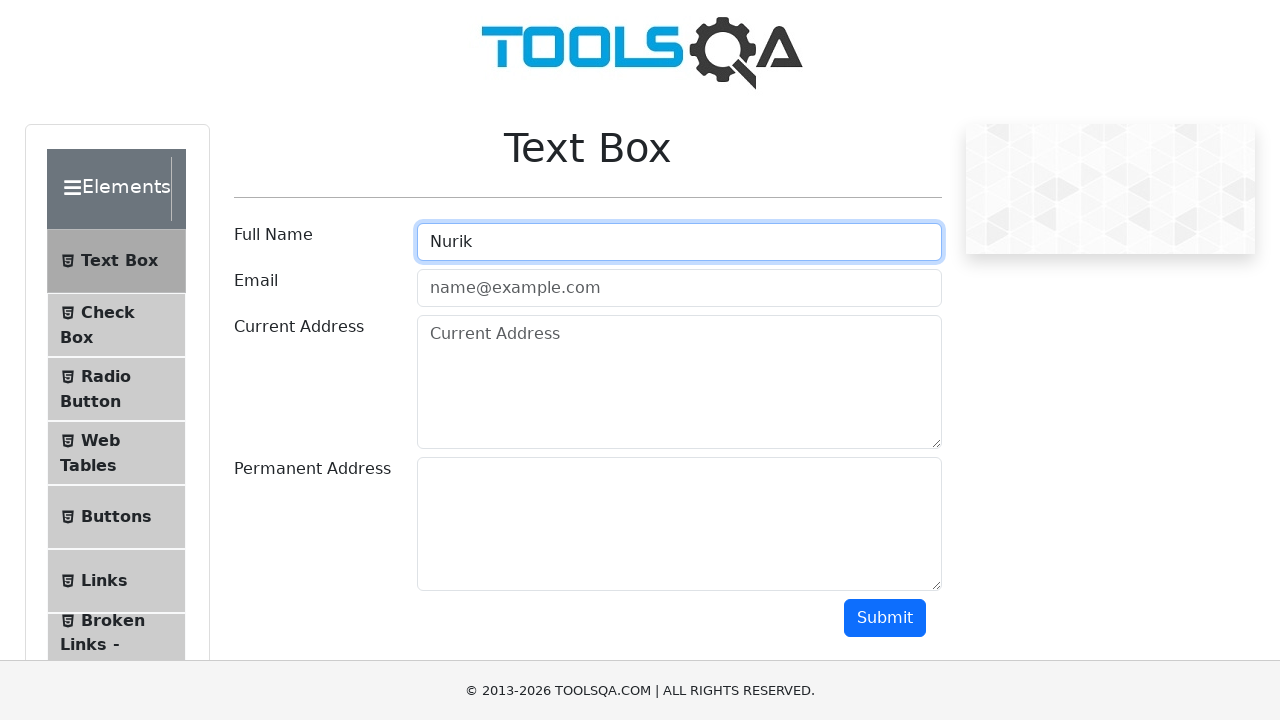

Filled email field with 'nurik@mail.ru' on #userEmail
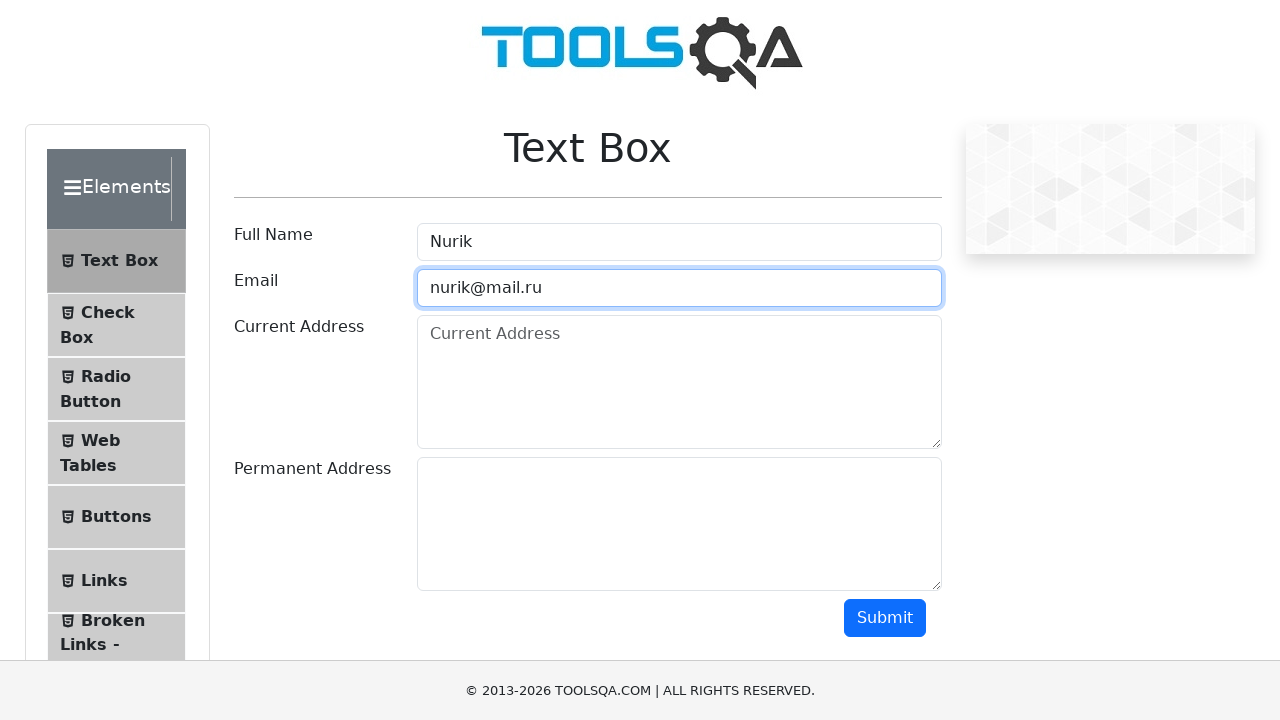

Filled current address field with 'Bishkek' on #currentAddress
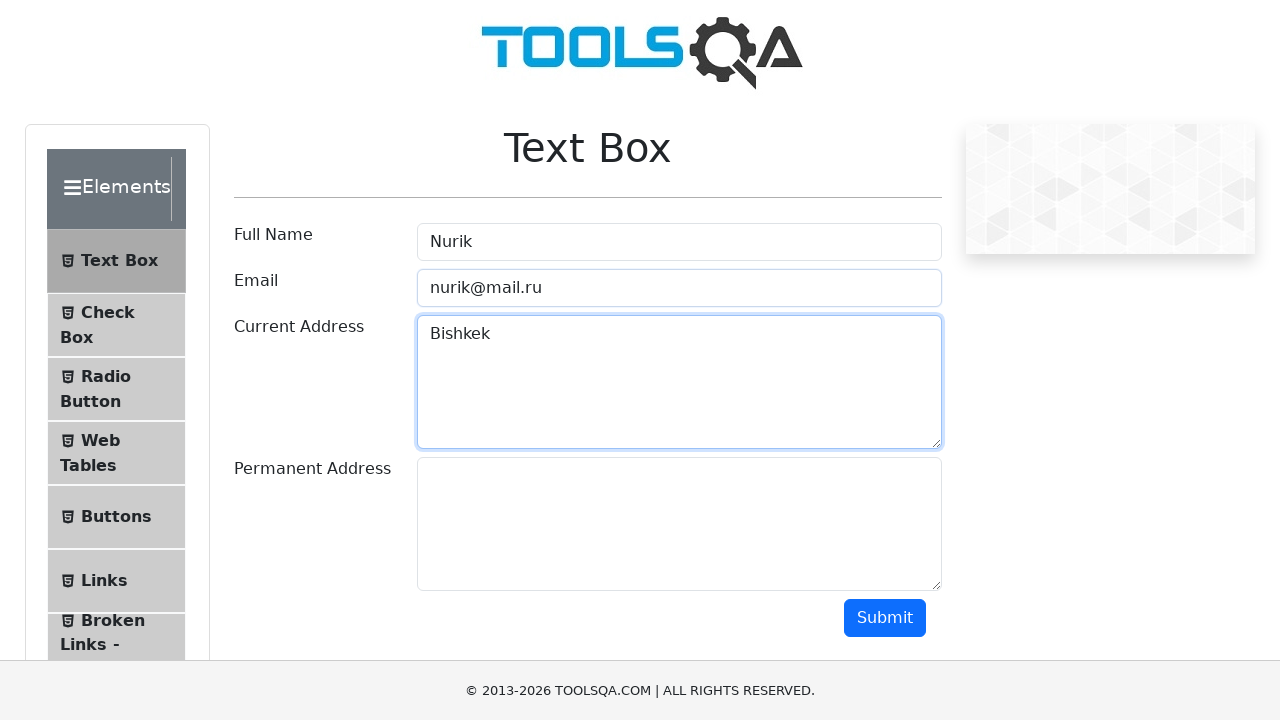

Filled permanent address field with 'Bishkek' on #permanentAddress
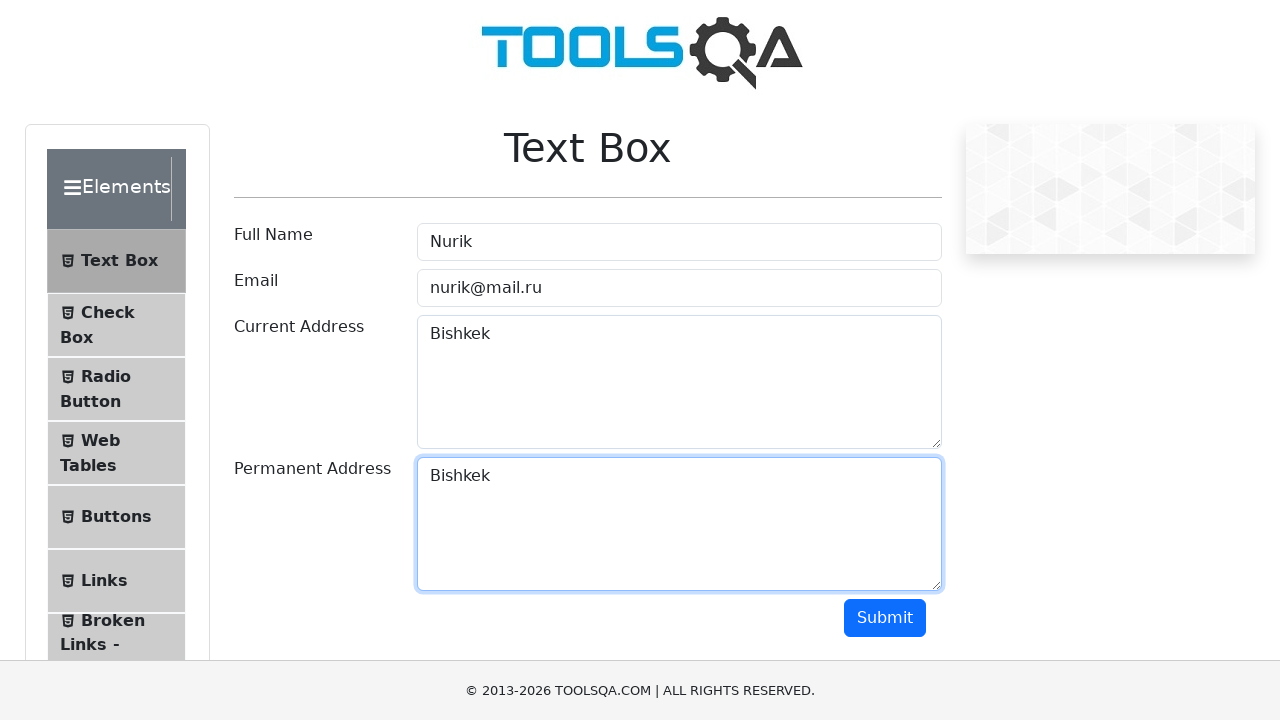

Clicked submit button to submit text box form at (885, 618) on #submit
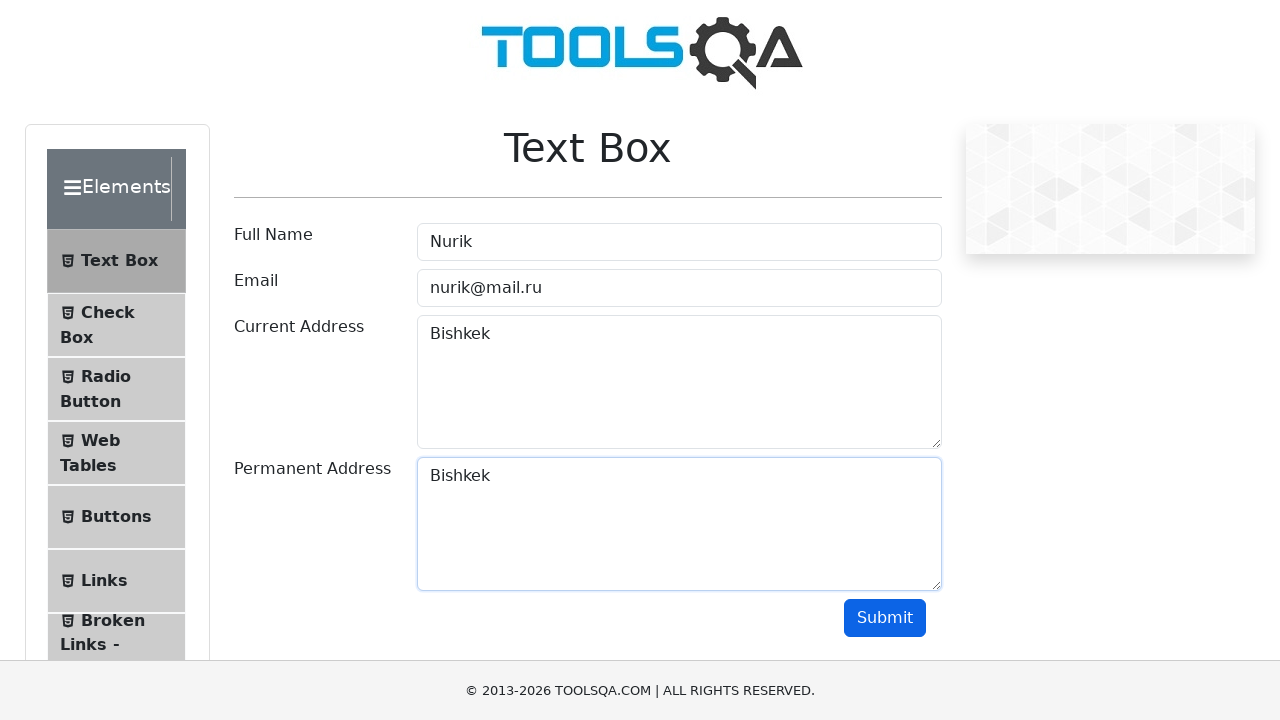

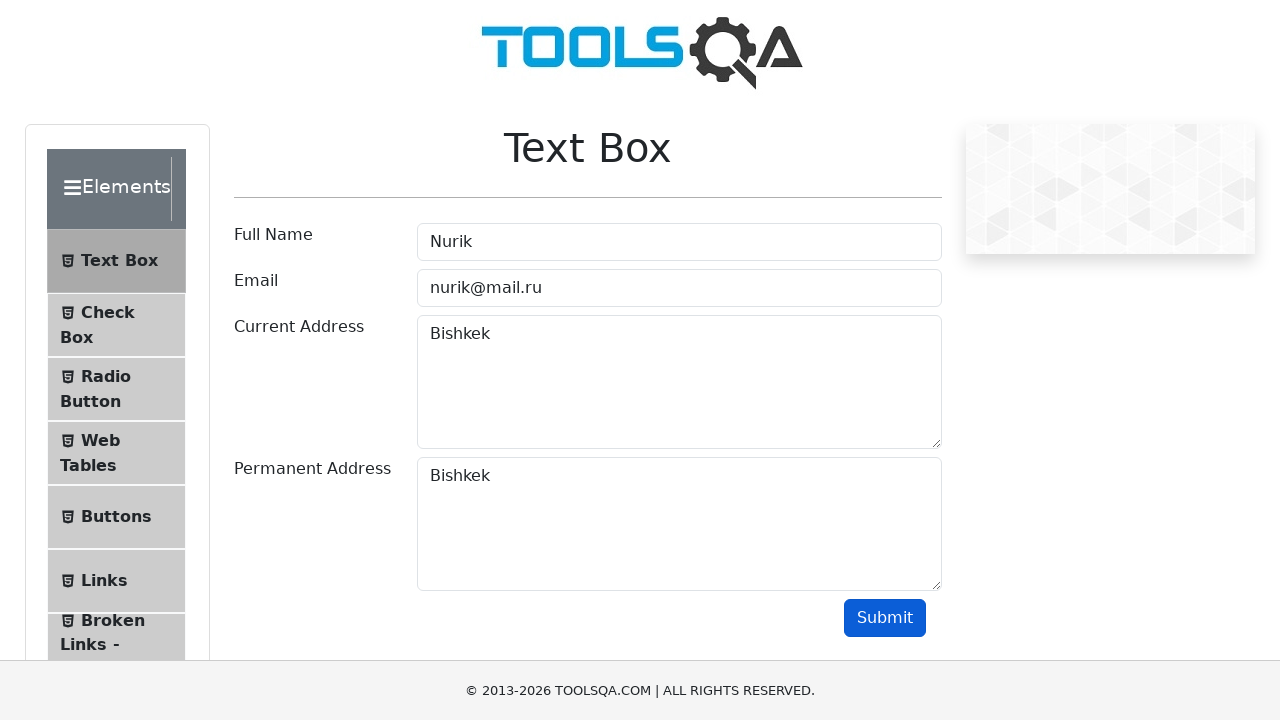